Tests dropdown selection functionality on Salesforce form by selecting different job titles using index, value and visible text methods

Starting URL: https://www.salesforce.com/in/form/sem/salesforce-crm/?d=7013y000002hbRLAAY&nc=7013y000000a9thAAA&utm_source=google&utm_medium=paid_search&utm_campaign=apac_in_alllobcon&utm_content=brand-en-multi-product-search_salesforce-crm_7013y000002hbrlaay_7013y000002hbRLAAY&utm_term=Salesforce&ef_id=Cj0KCQjwrp-3BhDgARIsAEWJ6SzSPqYInDF7C0FGTfLjwuZbu9OcEFWtBCtrFG94RvOFIxVPVyA01J0aApV0EALw_wcB:G:s&s_kwcid=AL!4720!3!676565784220!e!!g!!salesforce&&ev_sid=3&ev_ln=salesforce&ev_lx=kwd-94920873&ev_crx=676565784220&ev_mt=e&ev_n=g&ev_ltx=&ev_pl=&ev_pos=&ev_dvc=c&ev_dvm=&ev_phy=9062114&ev_loc=&ev_cx=16895847353&ev_ax=137218384684&ev_efid=Cj0KCQjwrp-3BhDgARIsAEWJ6SzSPqYInDF7C0FGTfLjwuZbu9OcEFWtBCtrFG94RvOFIxVPVyA01J0aApV0EALw_wcB:G:s&url=!https://clickserve.dartsearch.net/link/click%3flid=43700074078535017&ds_s_kwgid=58700008151233901&gad_source=1&gclid=Cj0KCQjwrp-3BhDgARIsAEWJ6SzSPqYInDF7C0FGTfLjwuZbu9OcEFWtBCtrFG94RvOFIxVPVyA01J0aApV0EALw_wcB&gclsrc=aw.ds

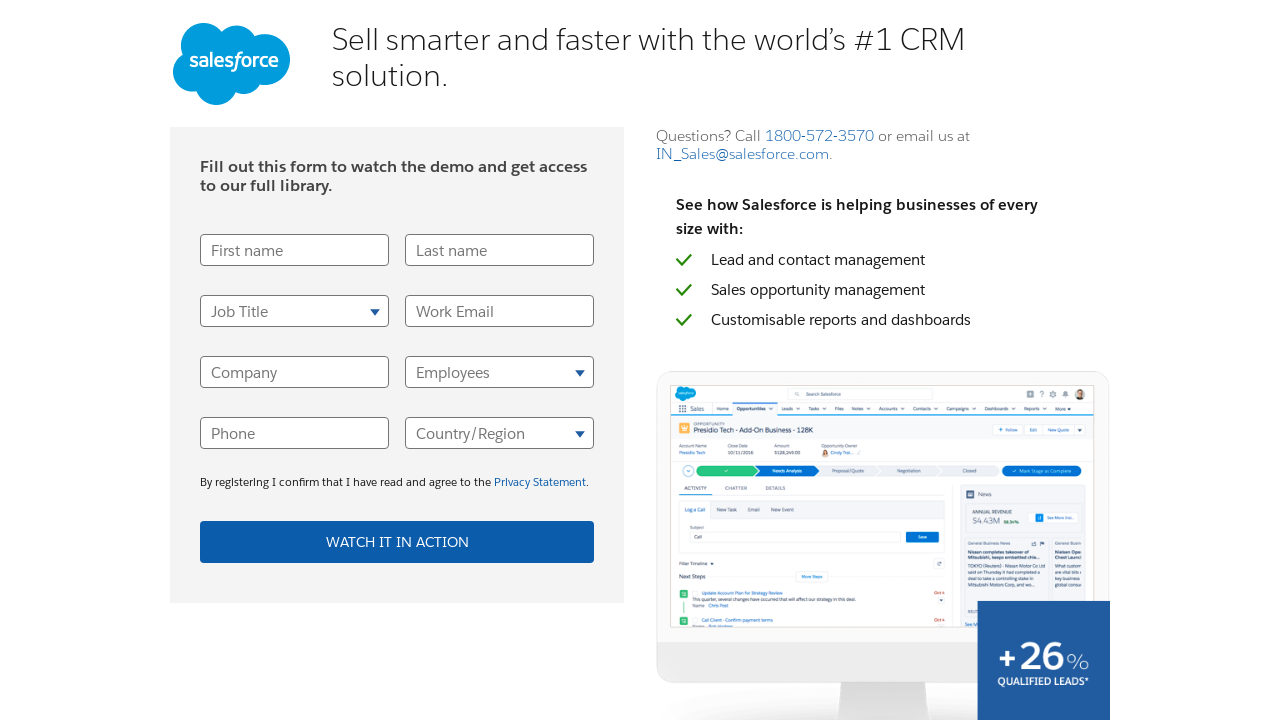

Selected job title by index (second option) on select[name='UserTitle']
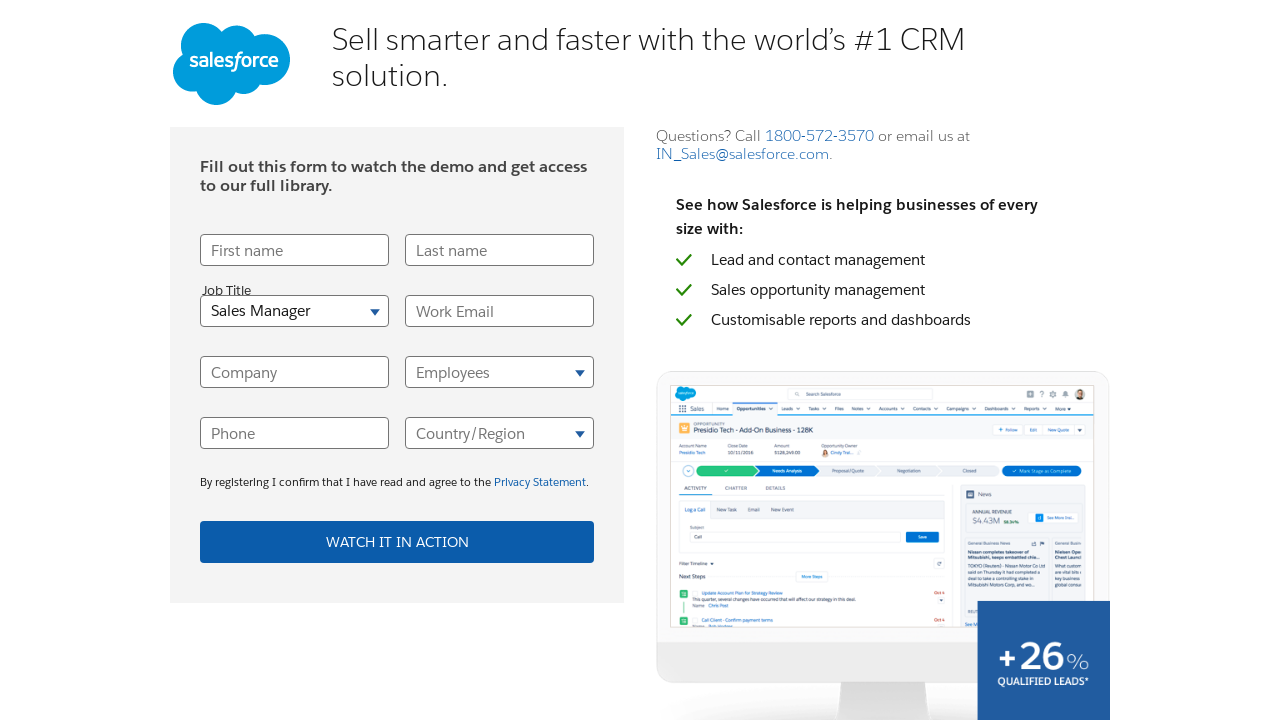

Waited 3 seconds for dropdown selection to process
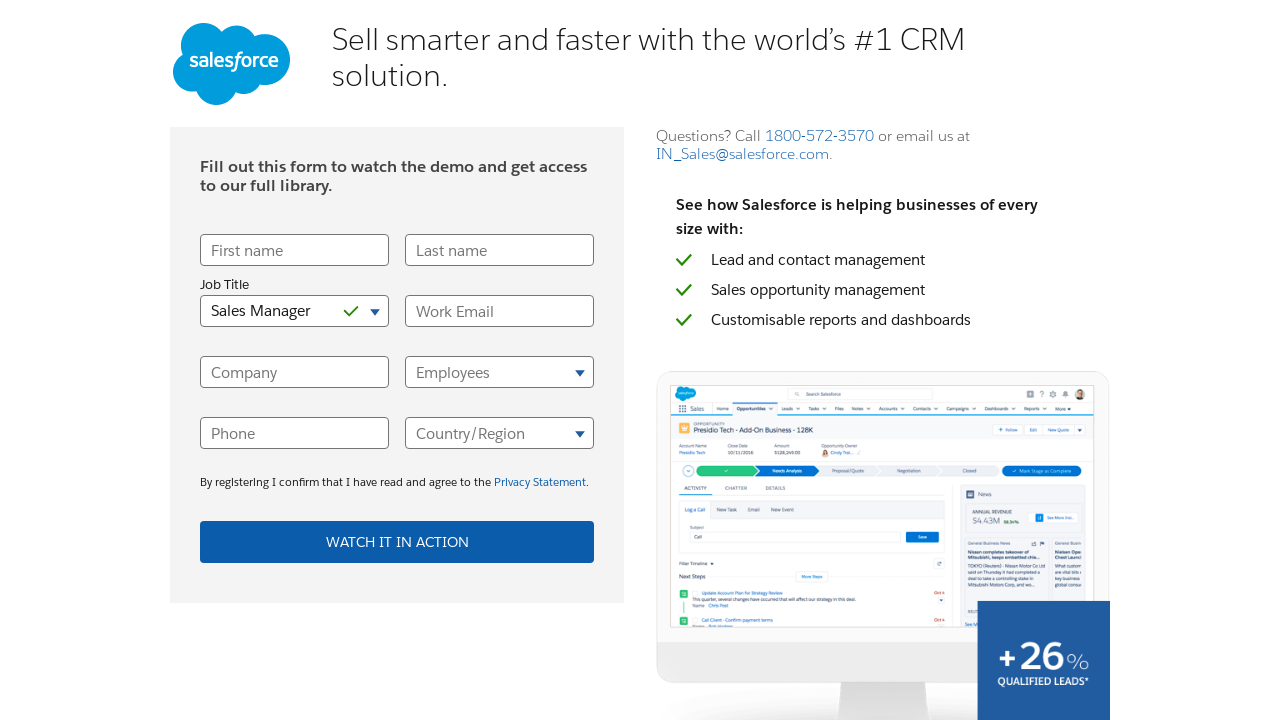

Selected job title by value 'Customer_Service_Manager_AP' on select[name='UserTitle']
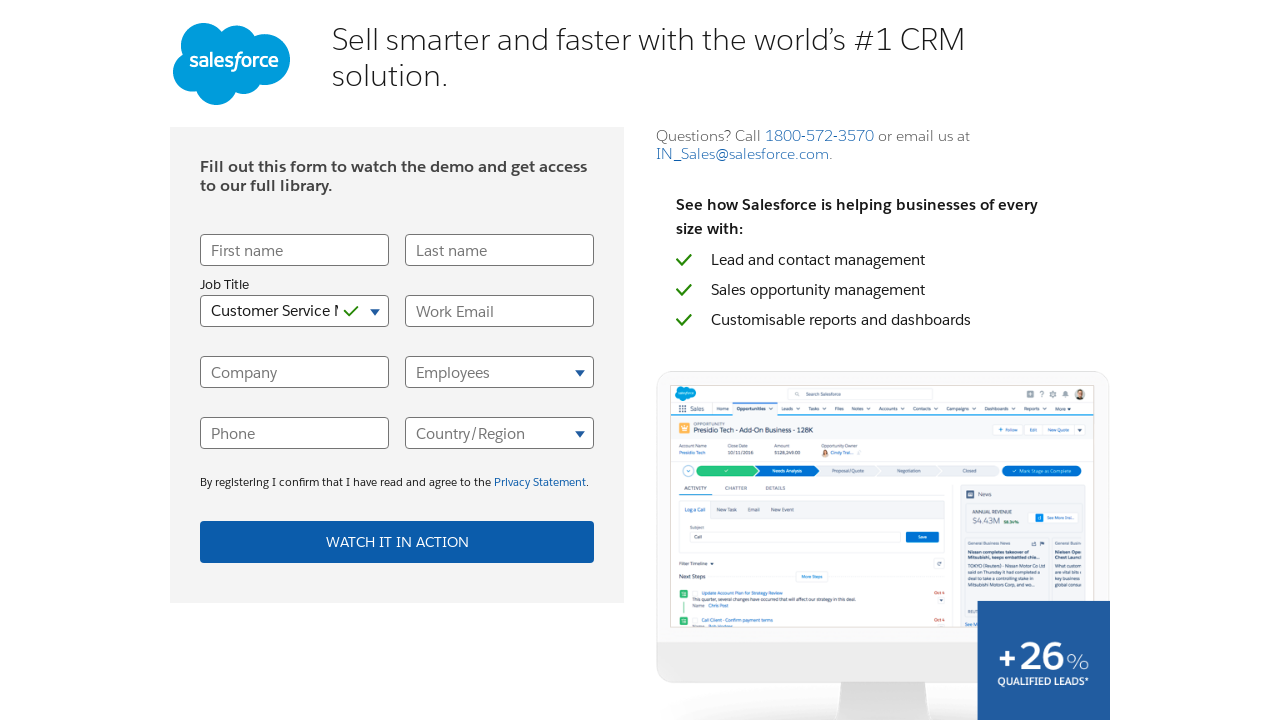

Waited 3 seconds for dropdown selection to process
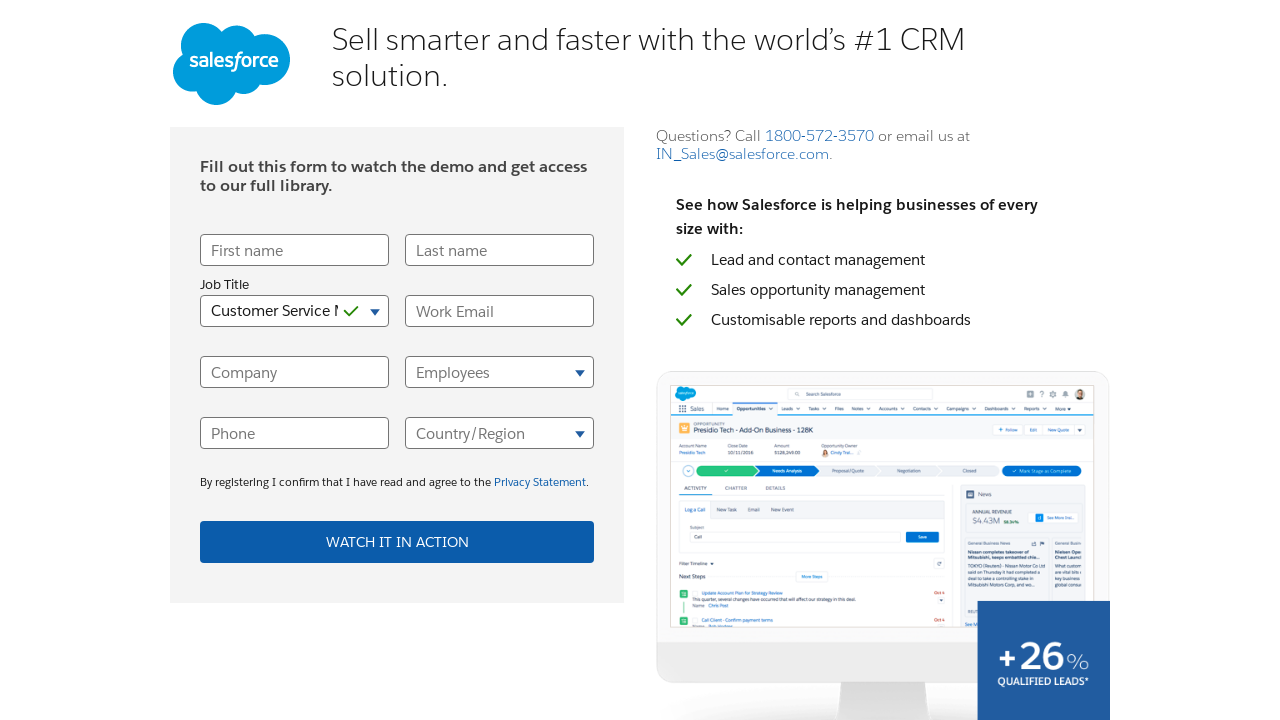

Selected job title by visible text 'IT Manager' on select[name='UserTitle']
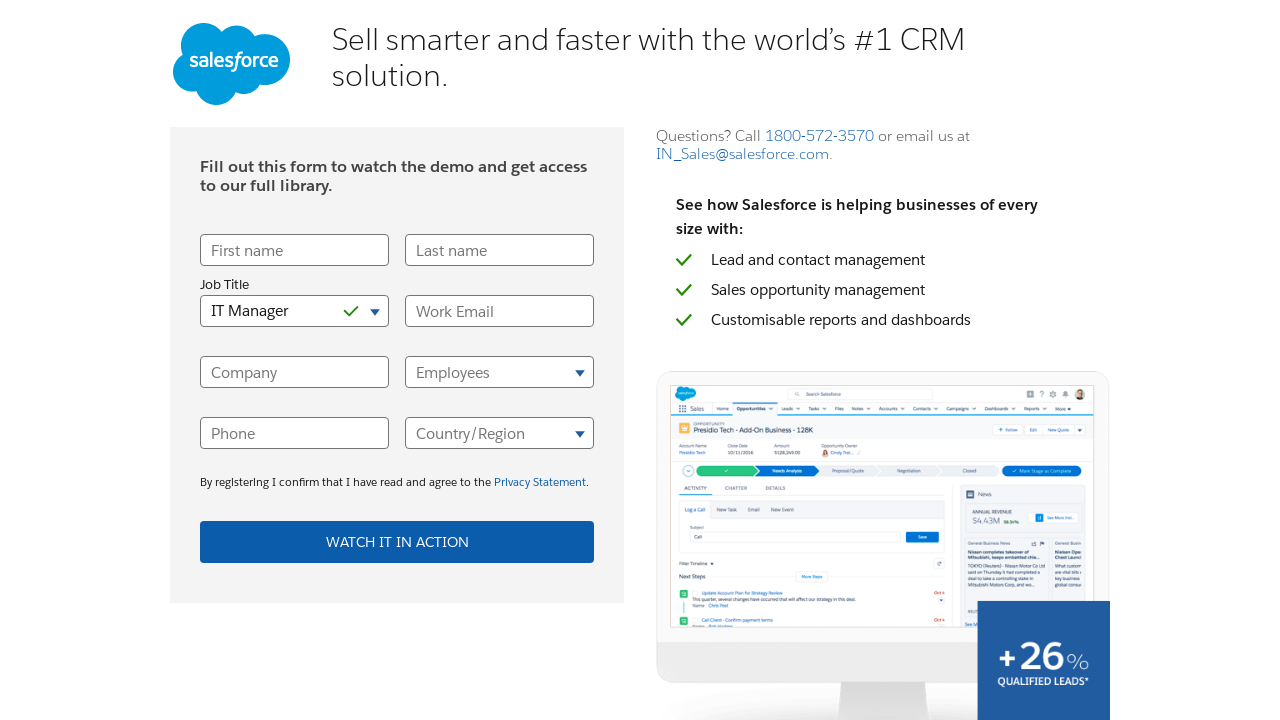

Waited 3 seconds for final dropdown selection to process
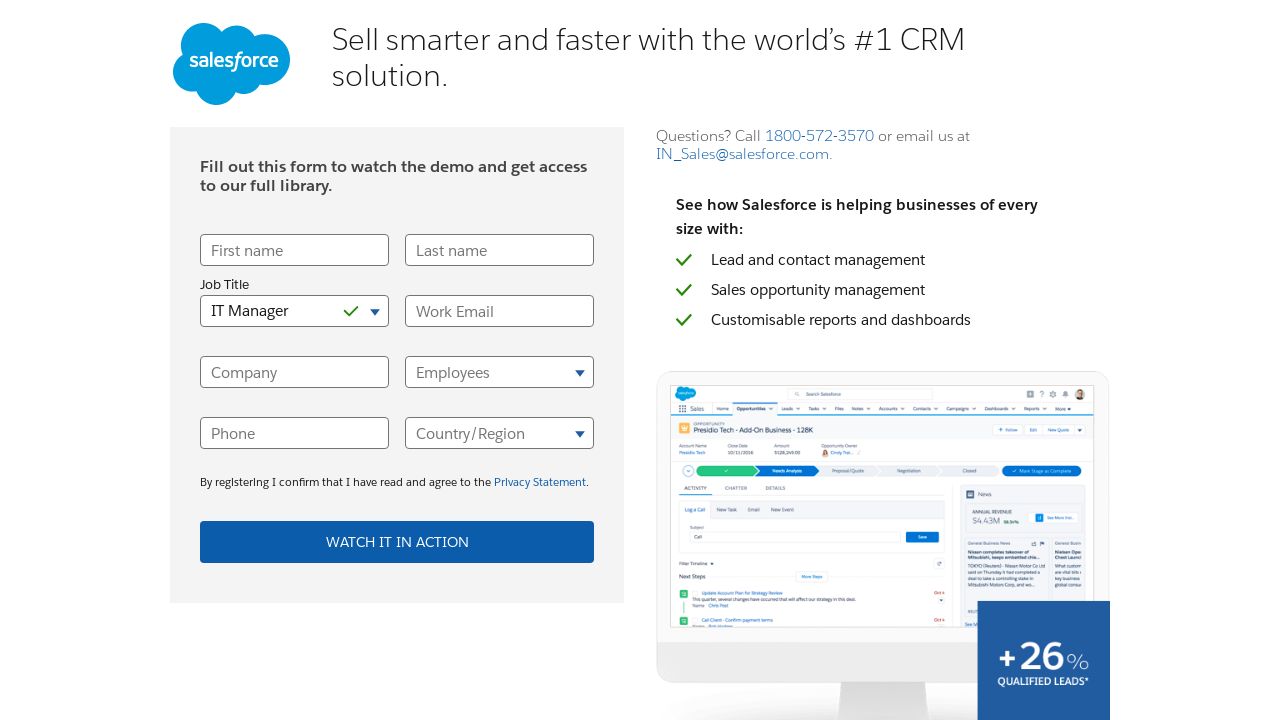

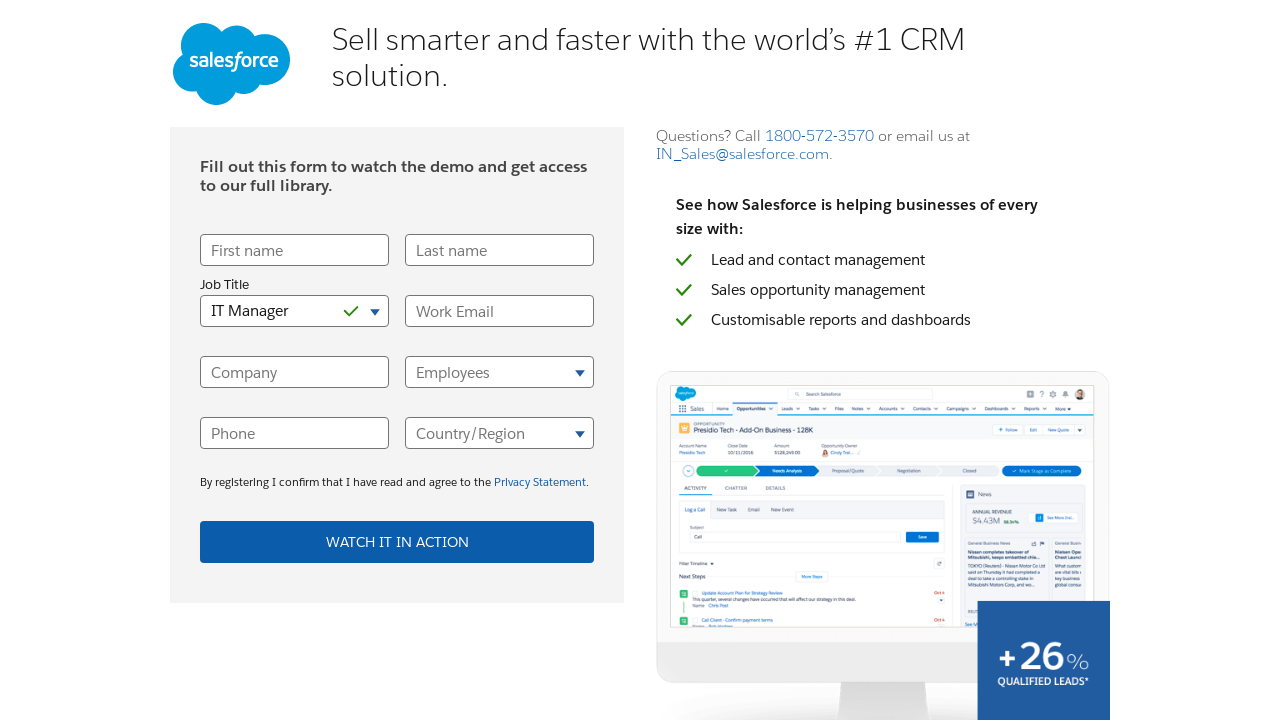